Tests A/B test opt-out by adding the opt-out cookie on the main page before navigating to the A/B test page, then verifying the page shows "No A/B Test".

Starting URL: http://the-internet.herokuapp.com

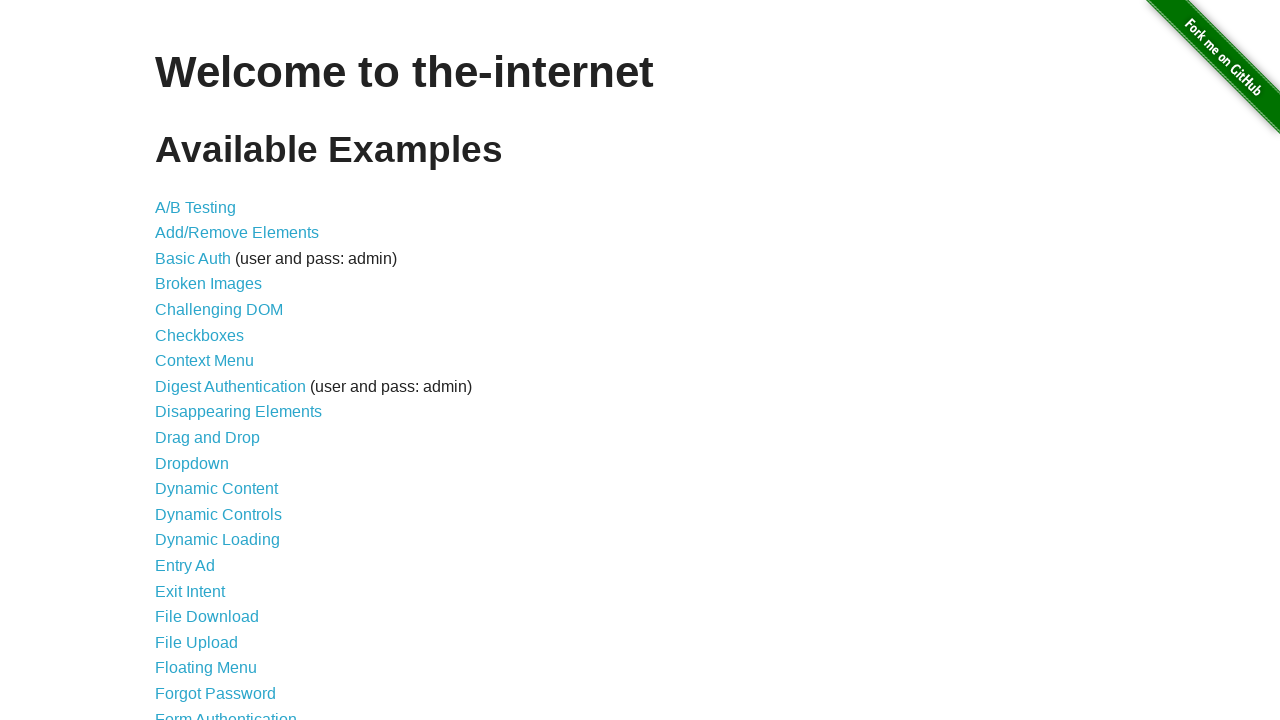

Added optimizelyOptOut cookie to opt out of A/B test
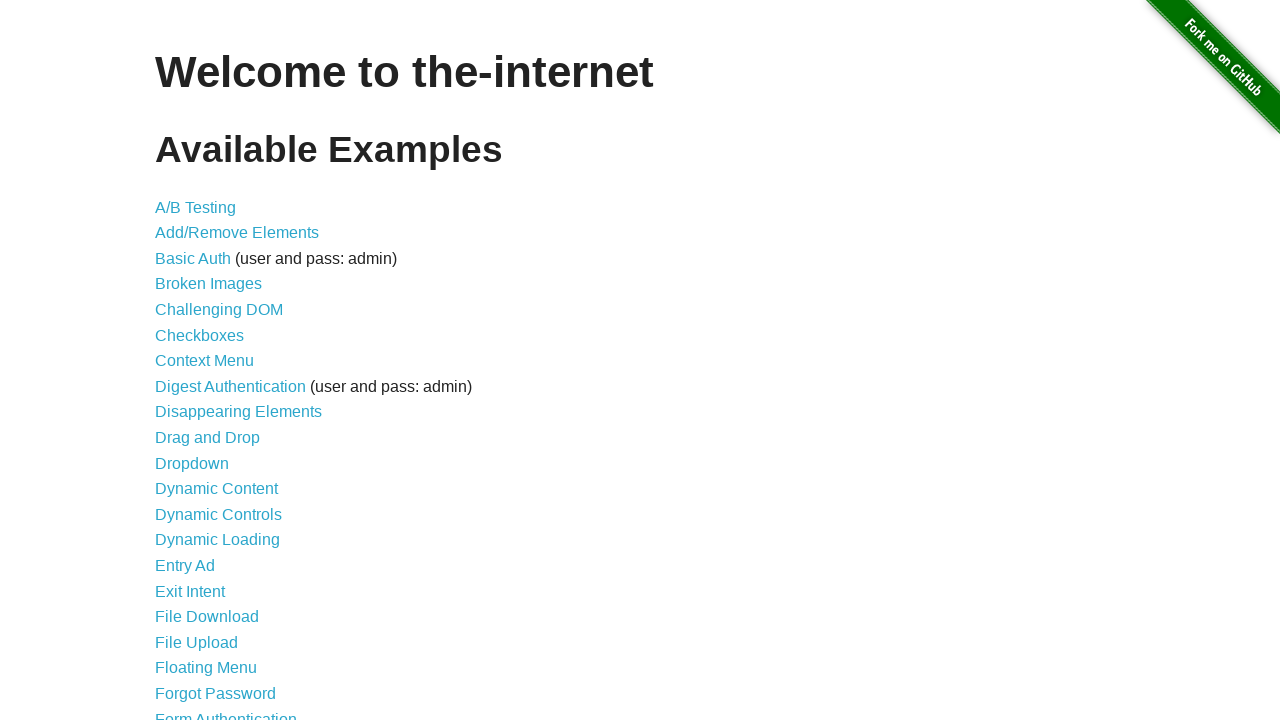

Navigated to A/B test page
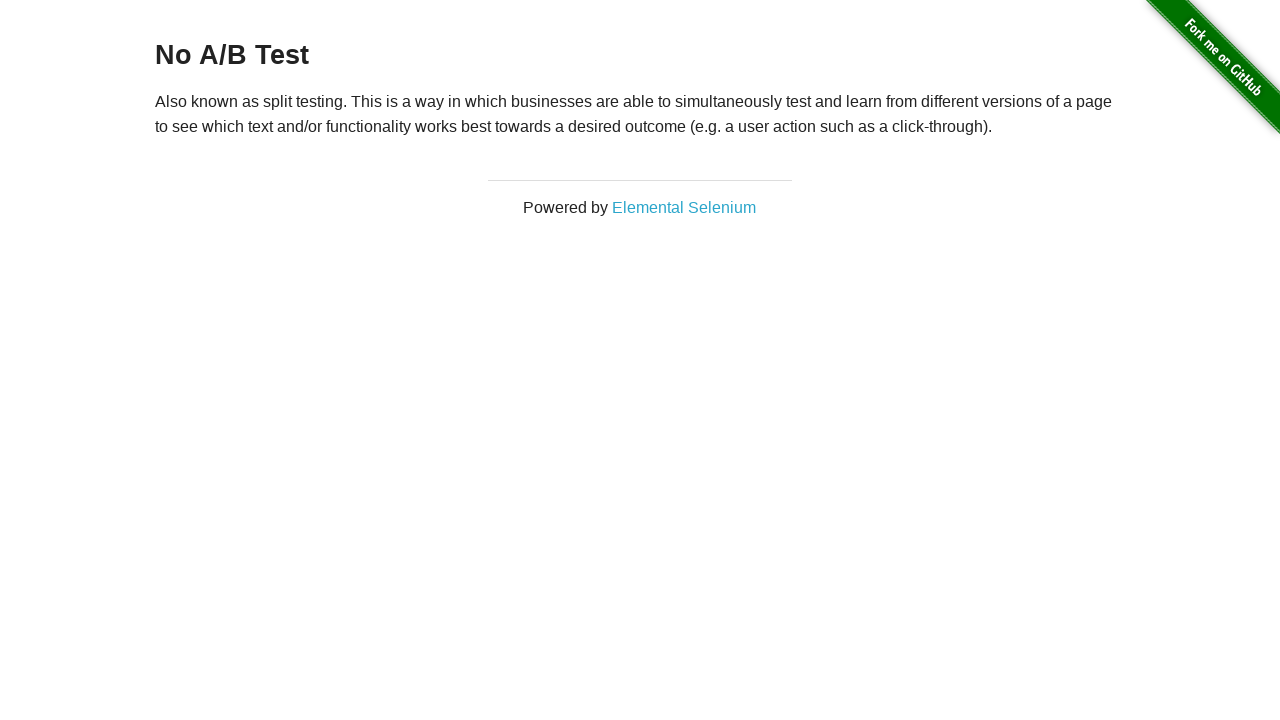

Retrieved heading text: 'No A/B Test'
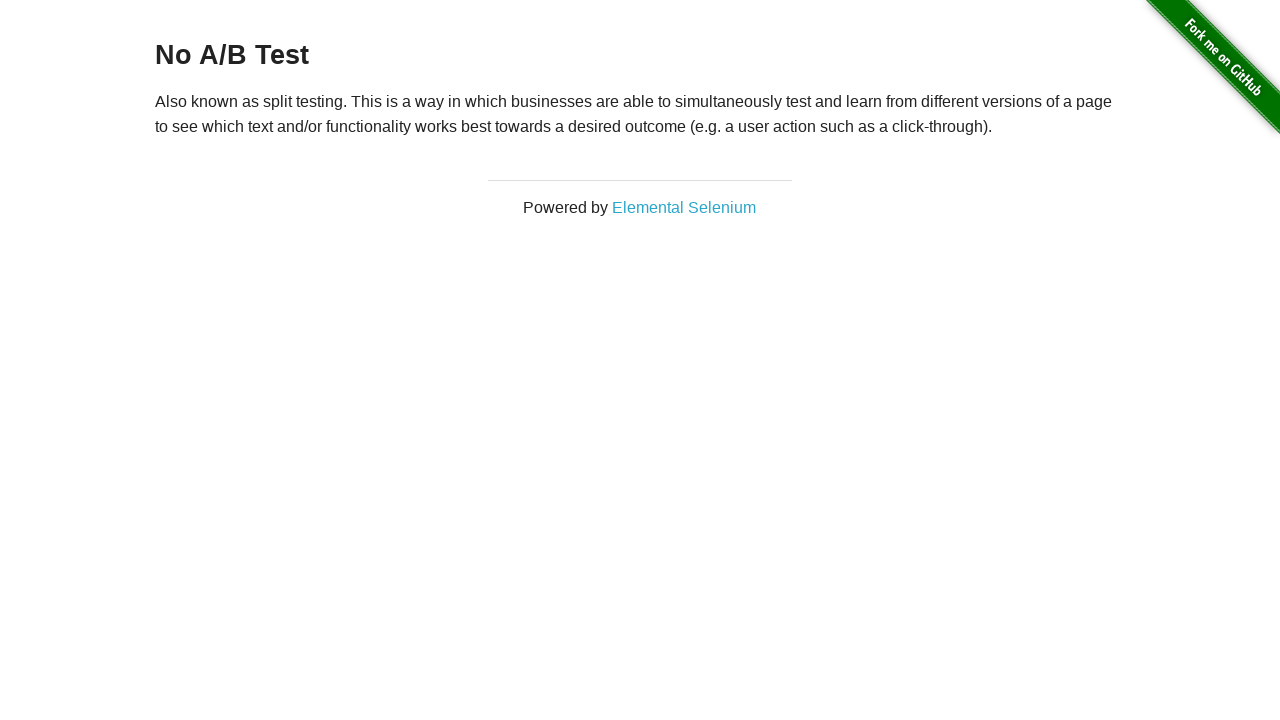

Verified heading displays 'No A/B Test' - opt-out successful
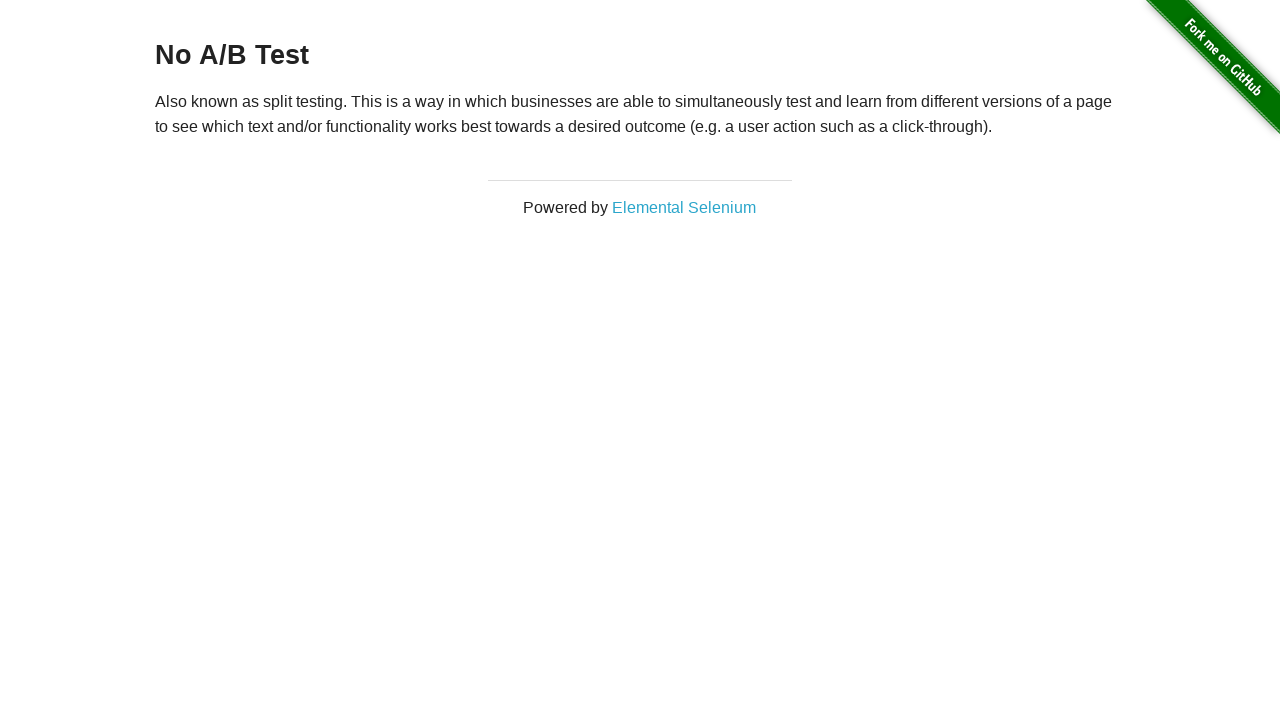

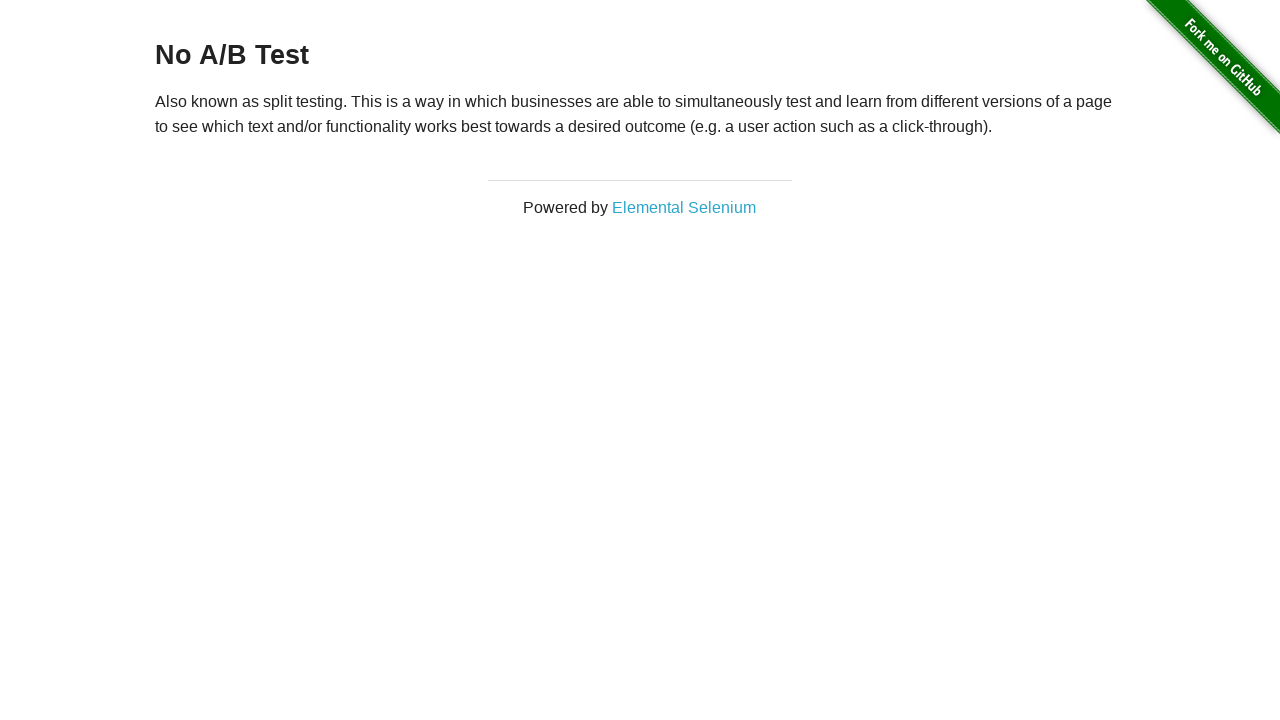